Tests checkbox functionality by clicking on a checkbox and verifying it becomes selected

Starting URL: https://rahulshettyacademy.com/AutomationPractice

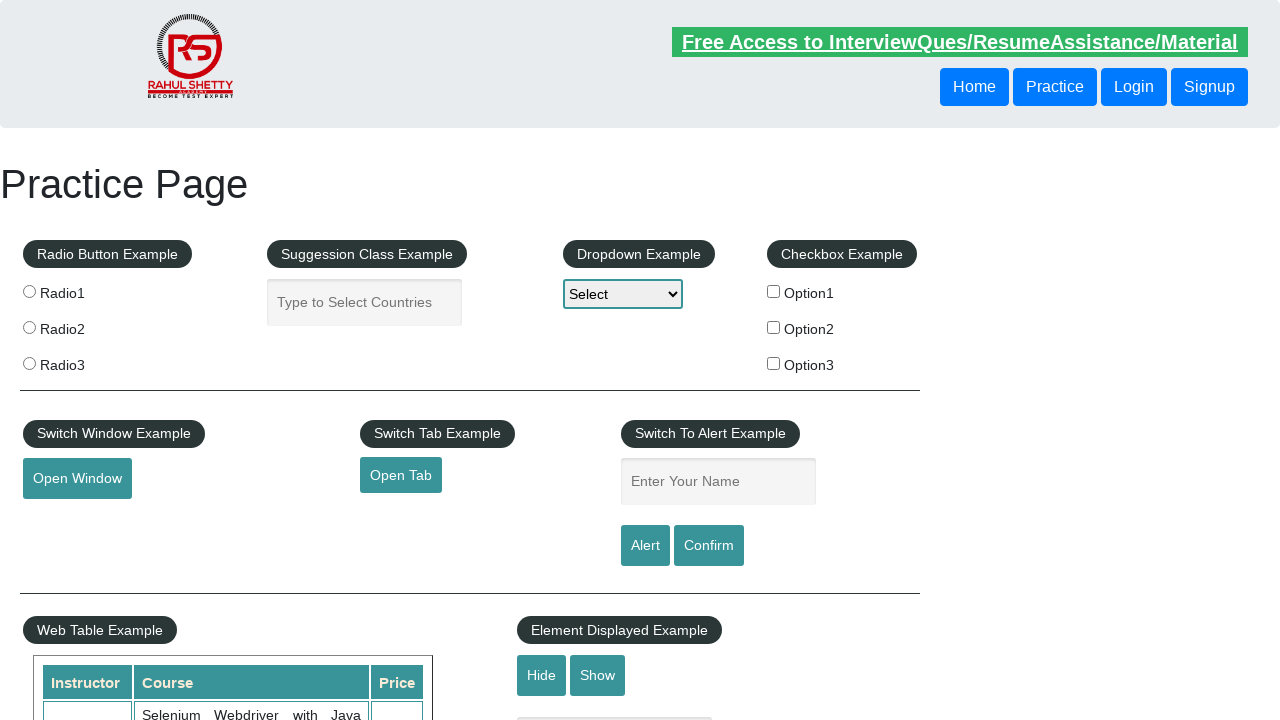

Located all checkboxes on the page
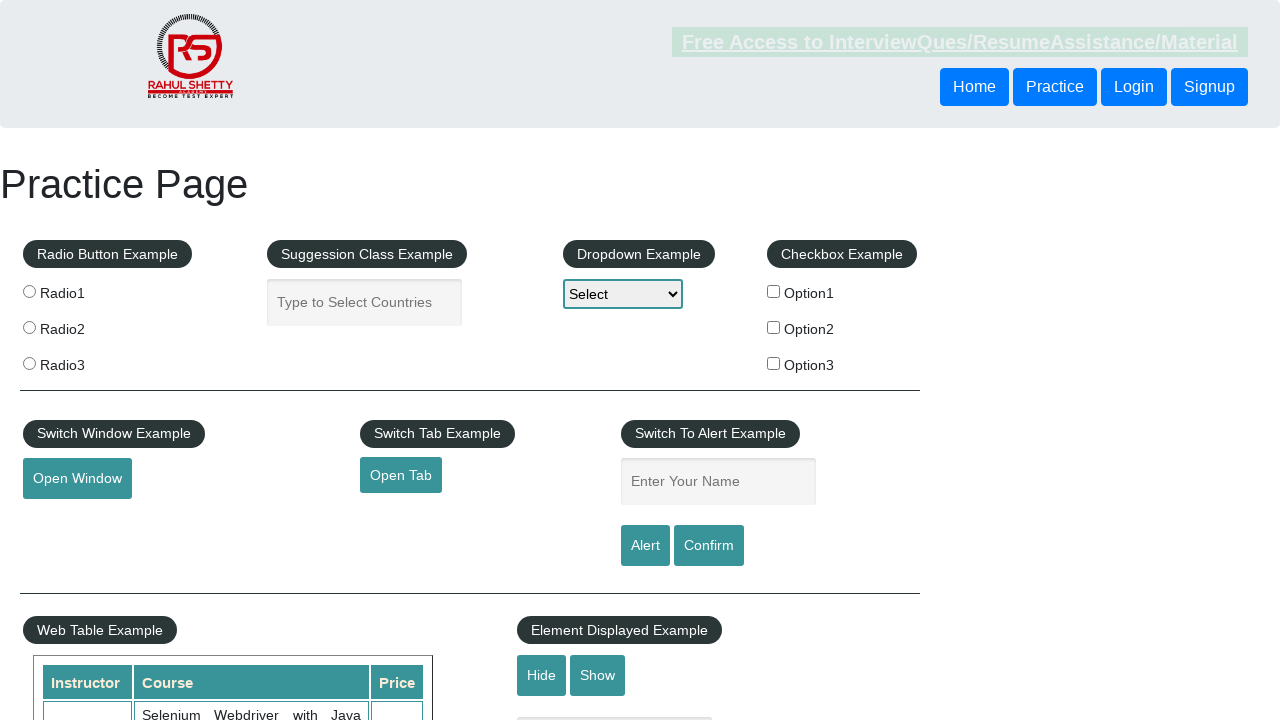

Clicked the third checkbox at (774, 363) on input[type='checkbox'] >> nth=2
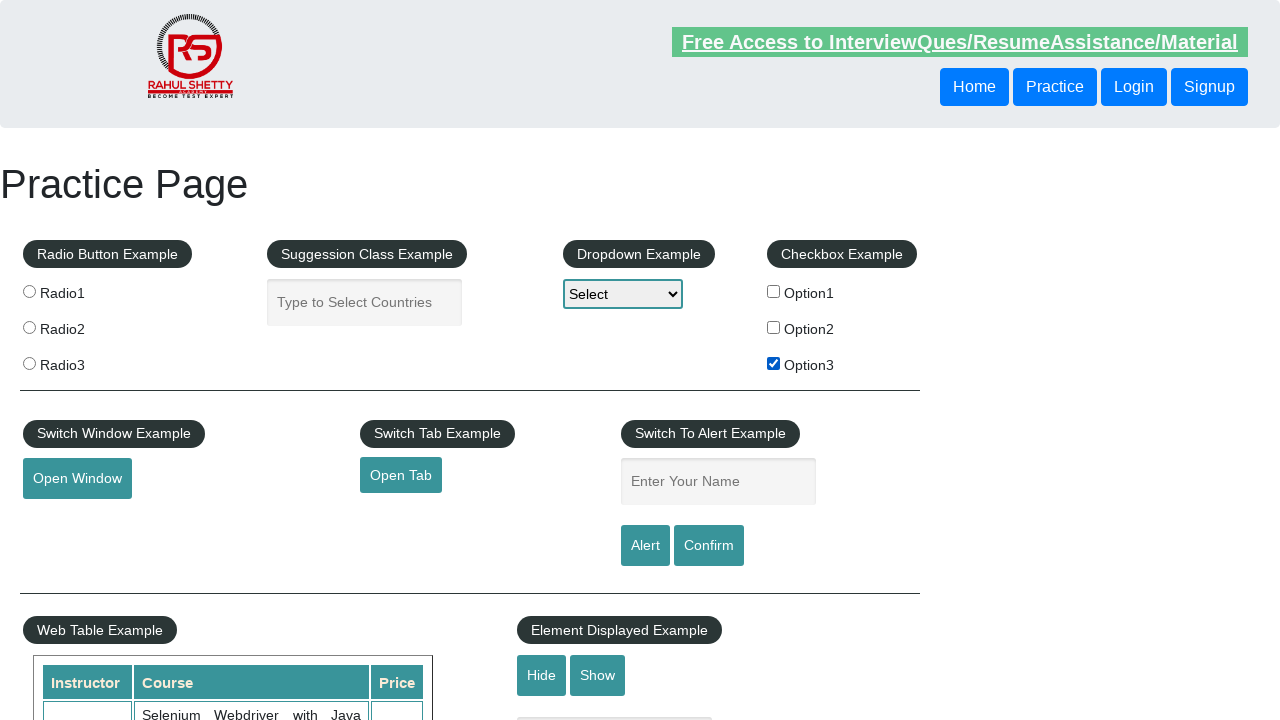

Verified that the third checkbox is now checked
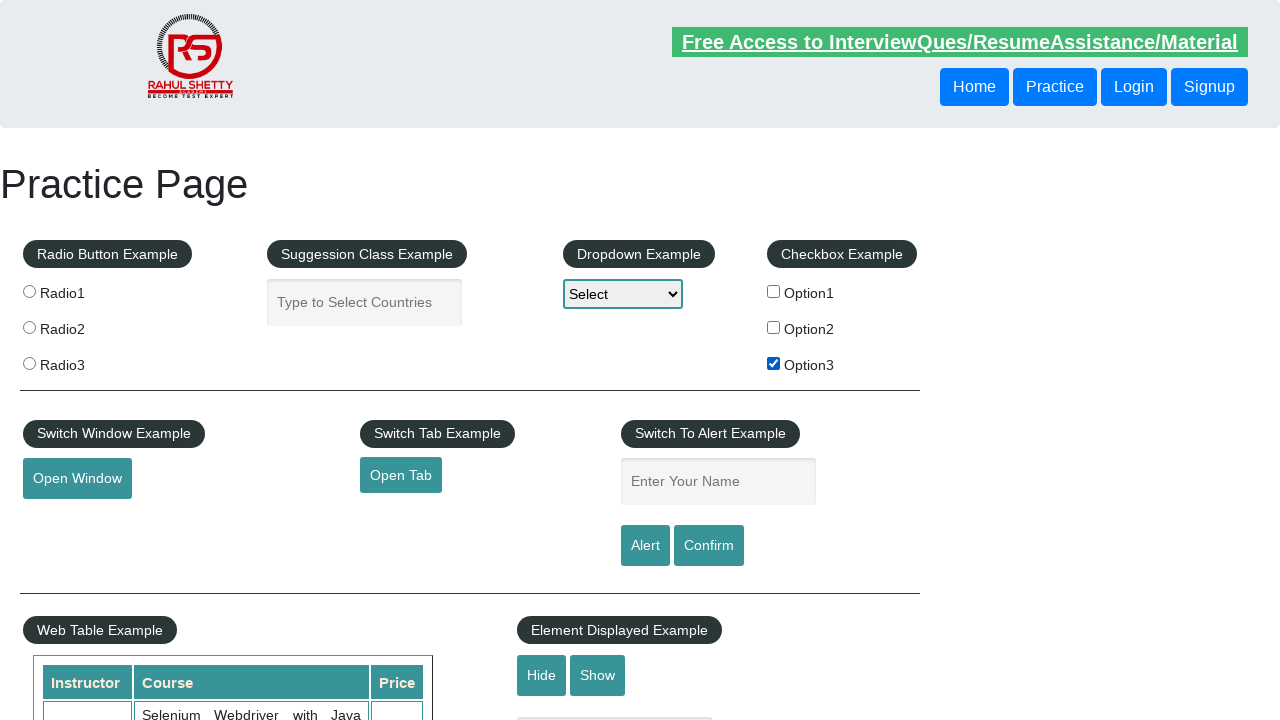

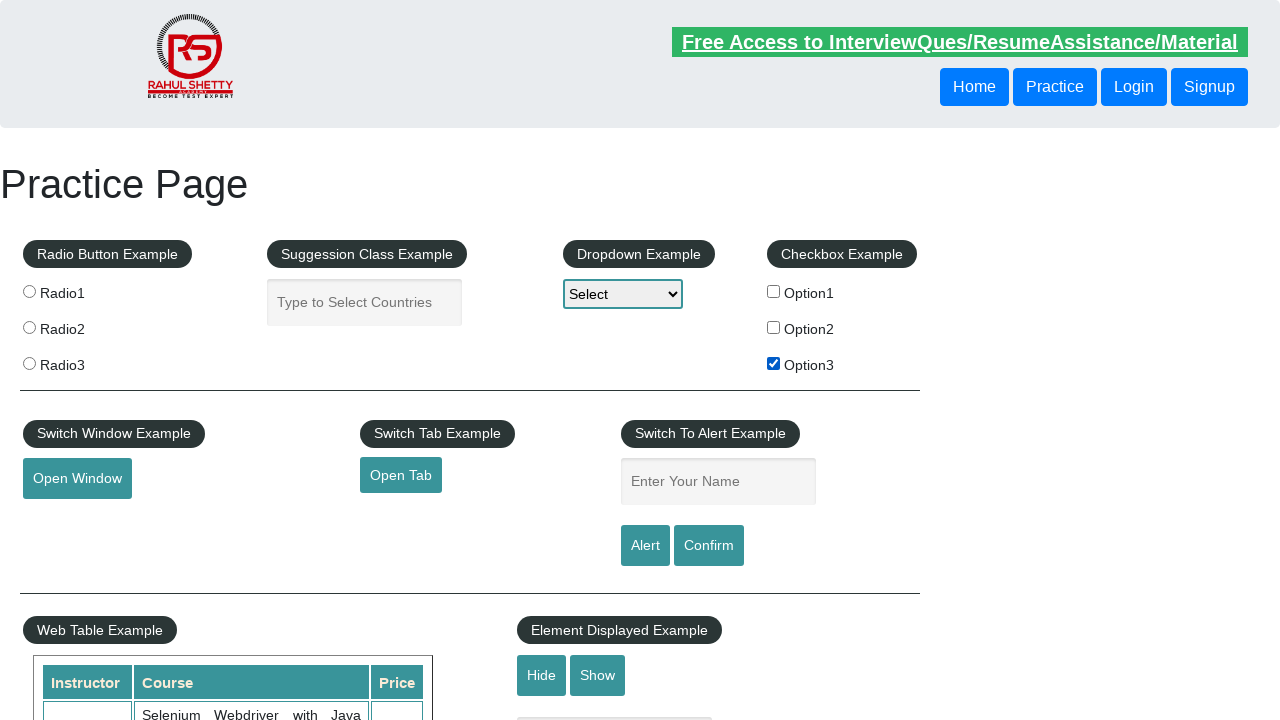